Tests dropdown functionality by selecting currency options from a static dropdown and interacting with a passengers dropdown to increase count

Starting URL: https://rahulshettyacademy.com/dropdownsPractise/

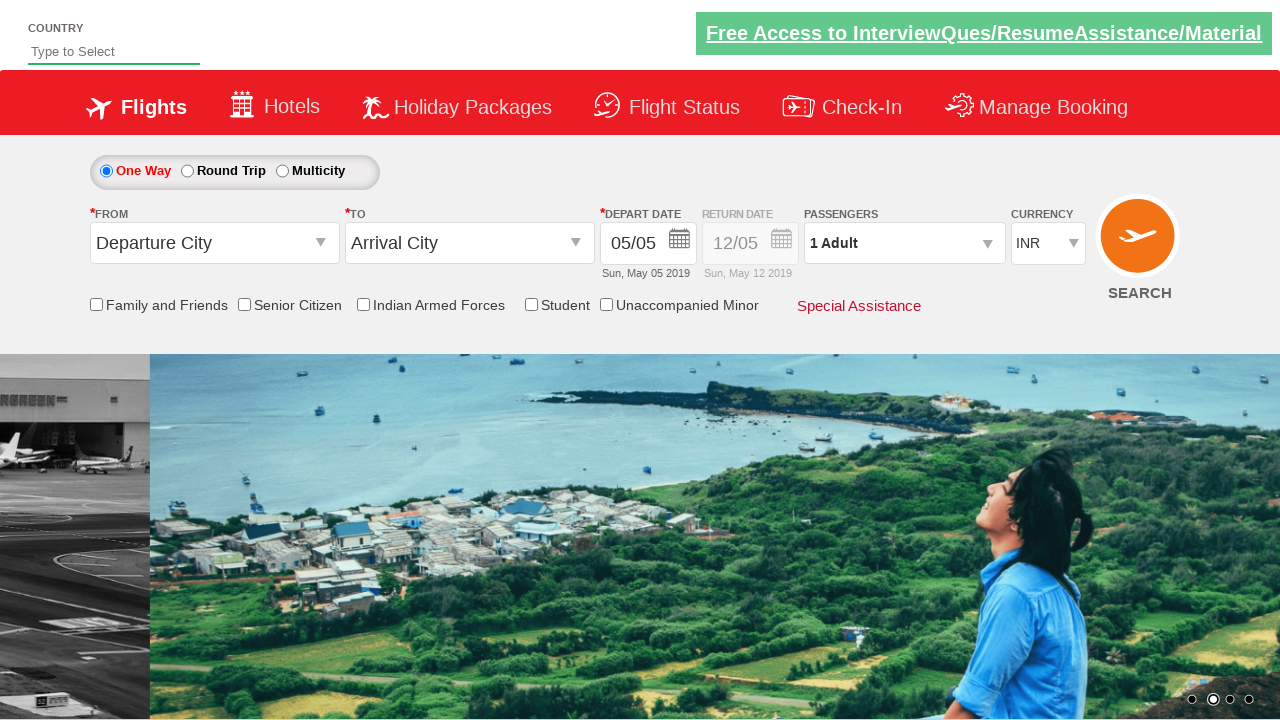

Located currency dropdown element
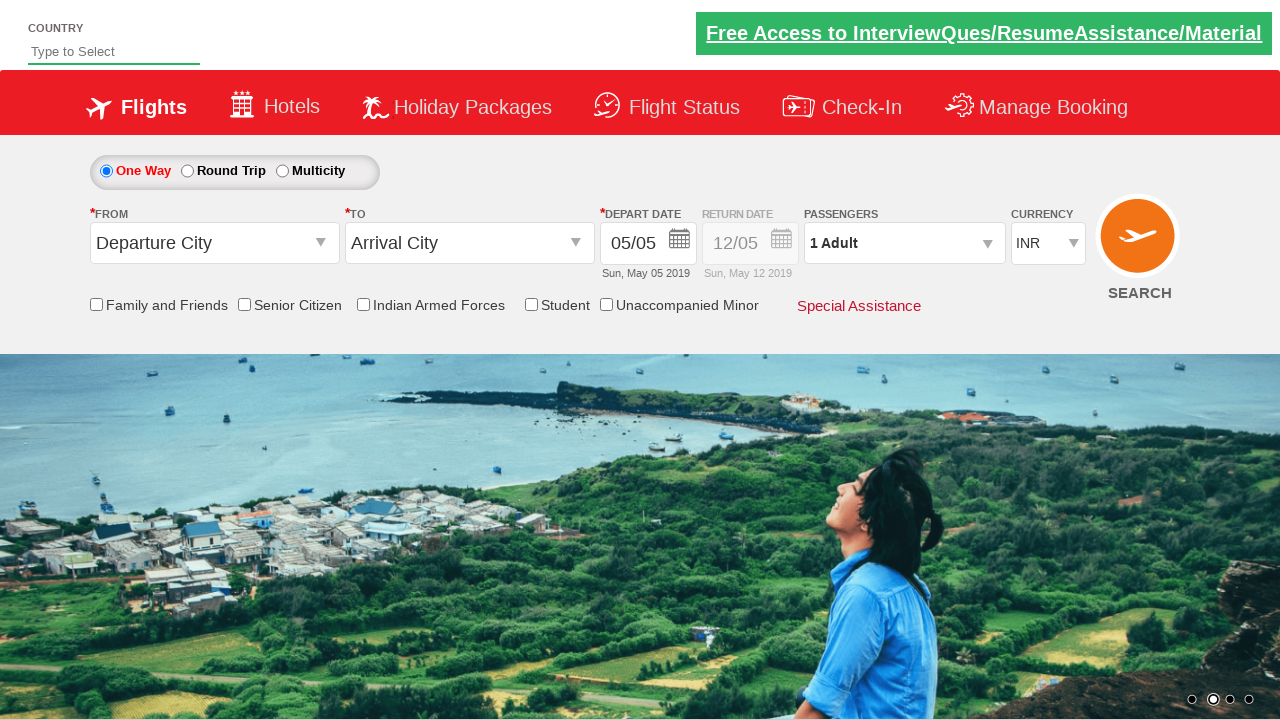

Selected INR currency option by index from dropdown on #ctl00_mainContent_DropDownListCurrency
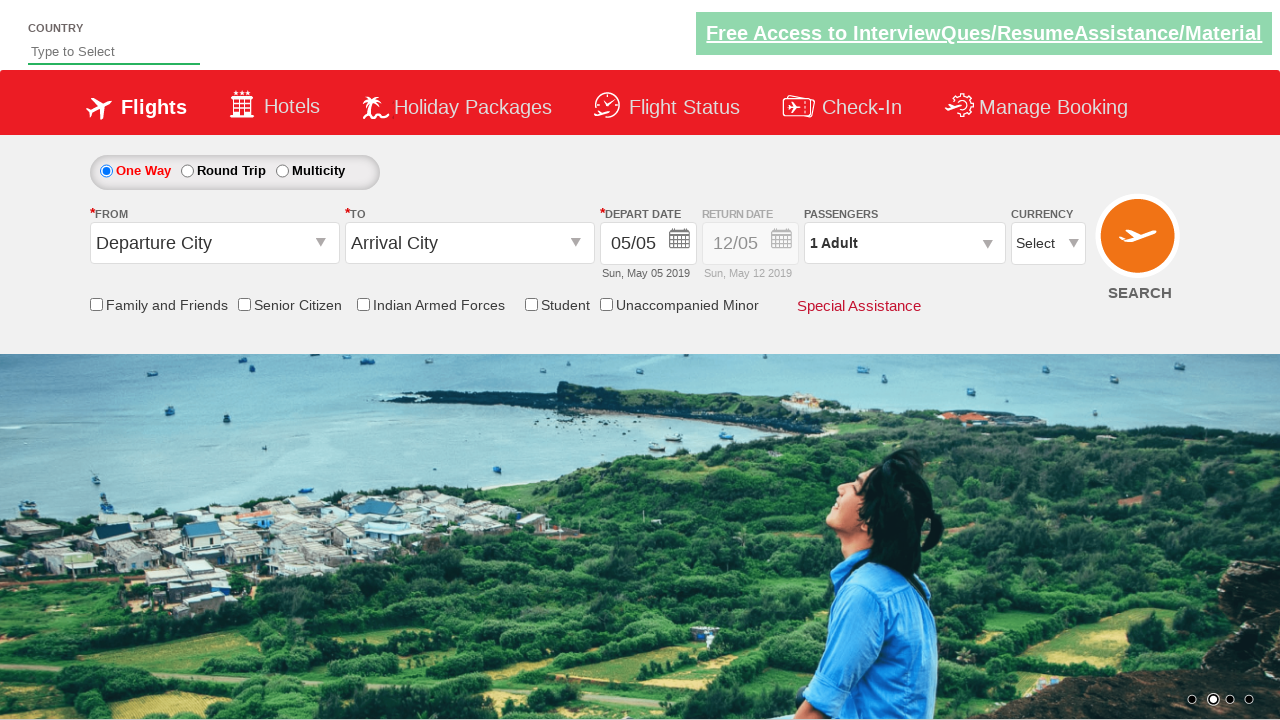

Selected AED currency option from dropdown on #ctl00_mainContent_DropDownListCurrency
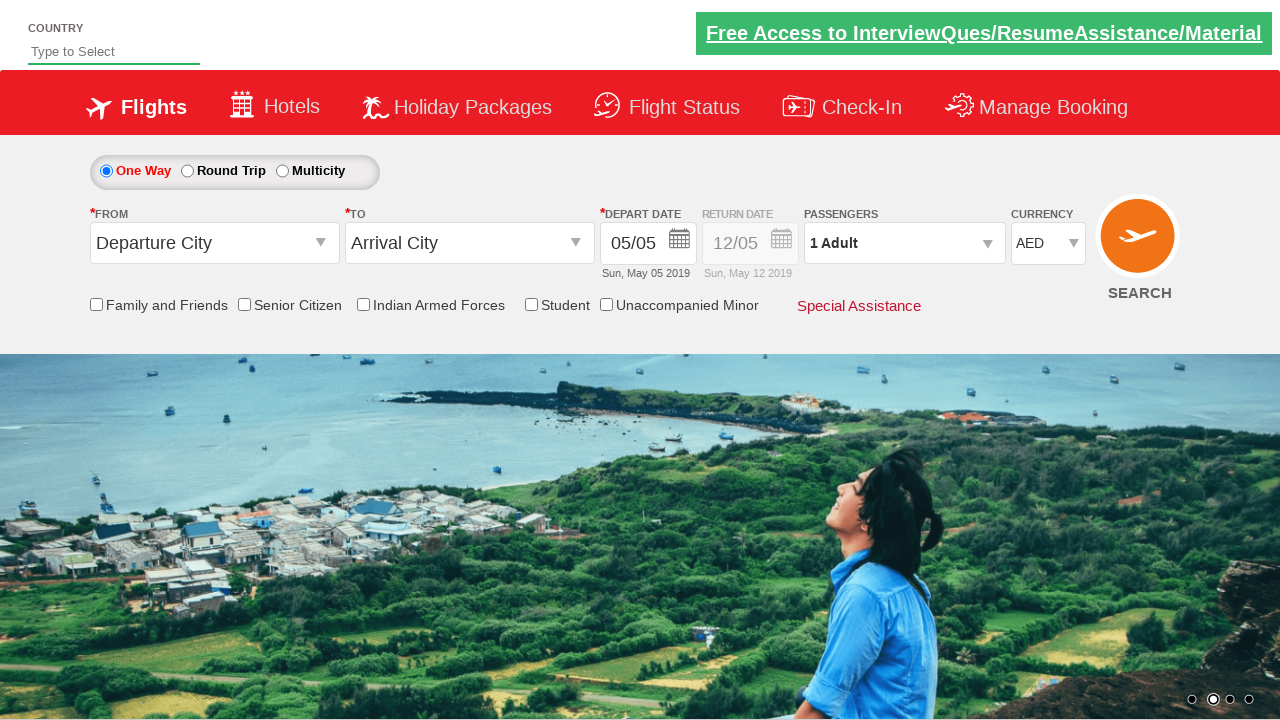

Clicked on passengers dropdown panel to open it at (904, 243) on #divpaxinfo
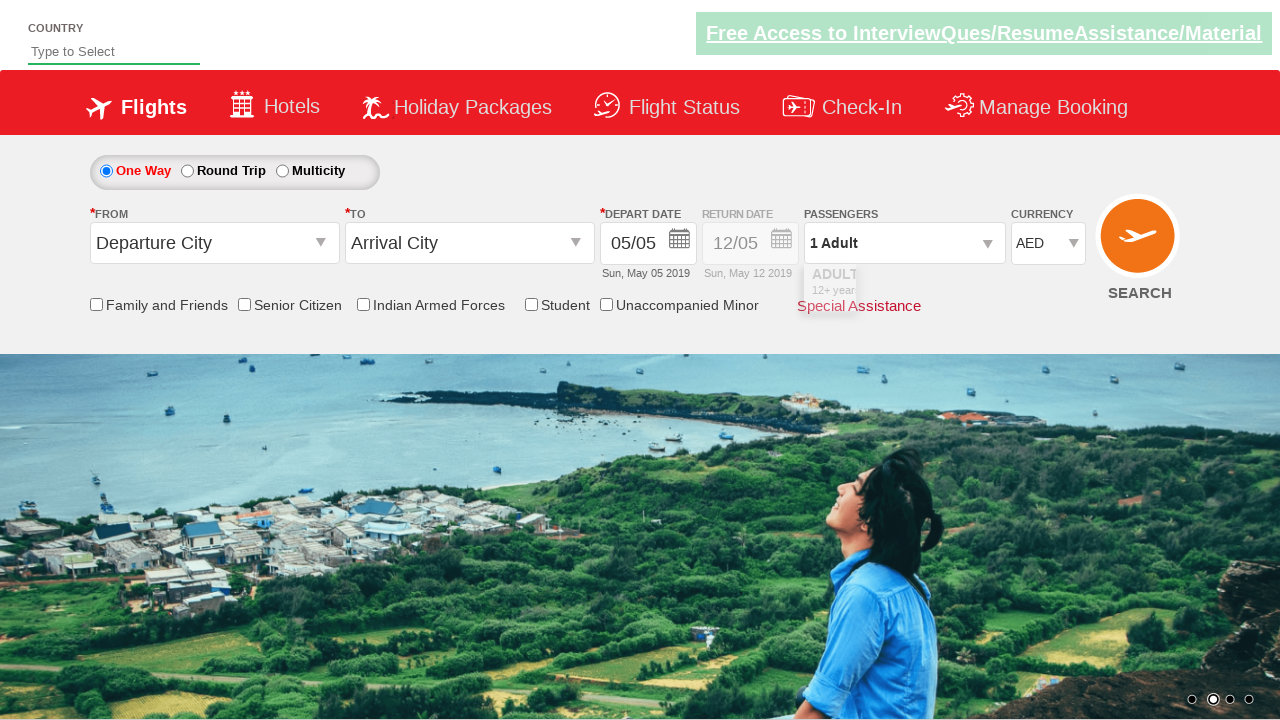

Clicked plus button to increase adult passenger count at (982, 288) on #hrefIncAdt
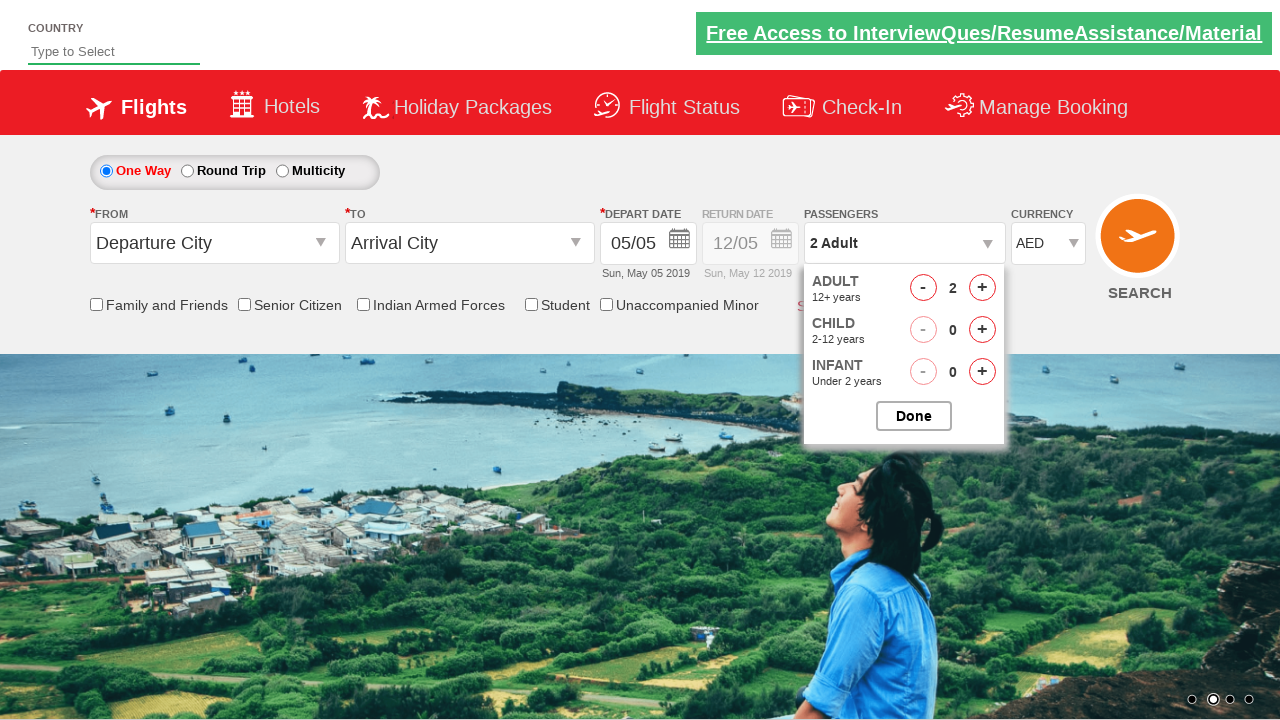

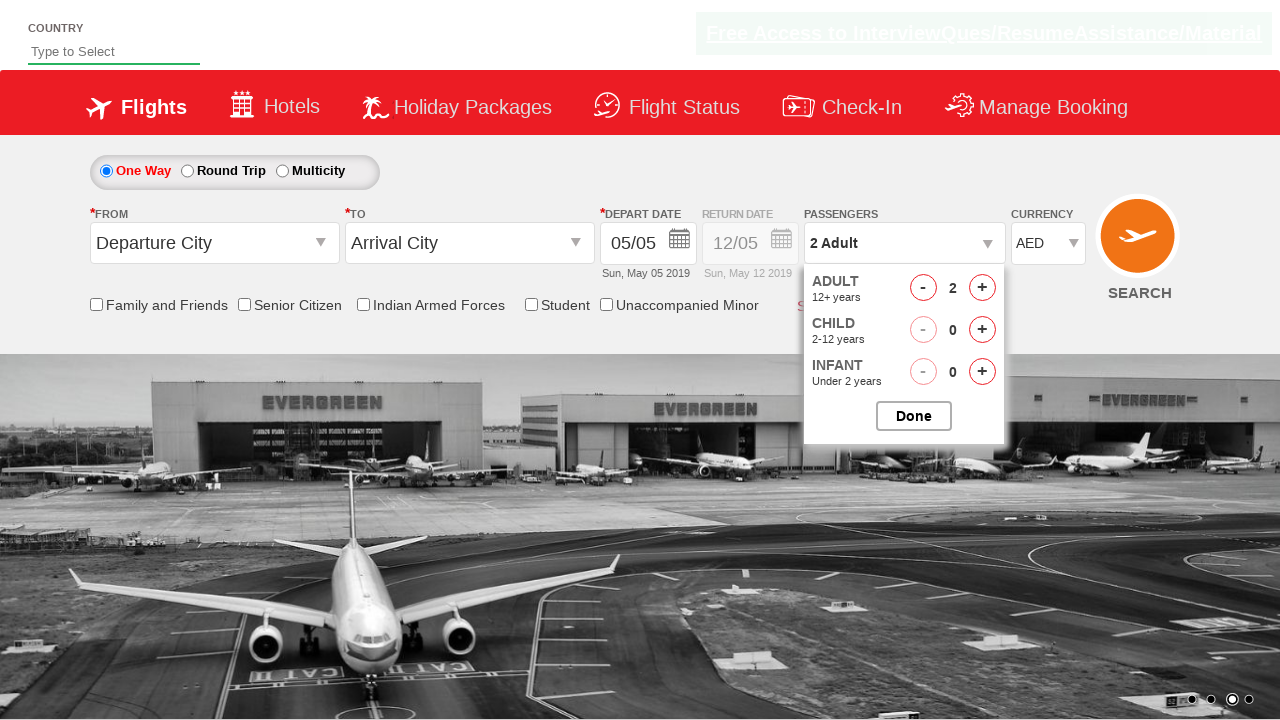